Tests click functionality on a problematic button that changes class when properly clicked

Starting URL: http://uitestingplayground.com/click

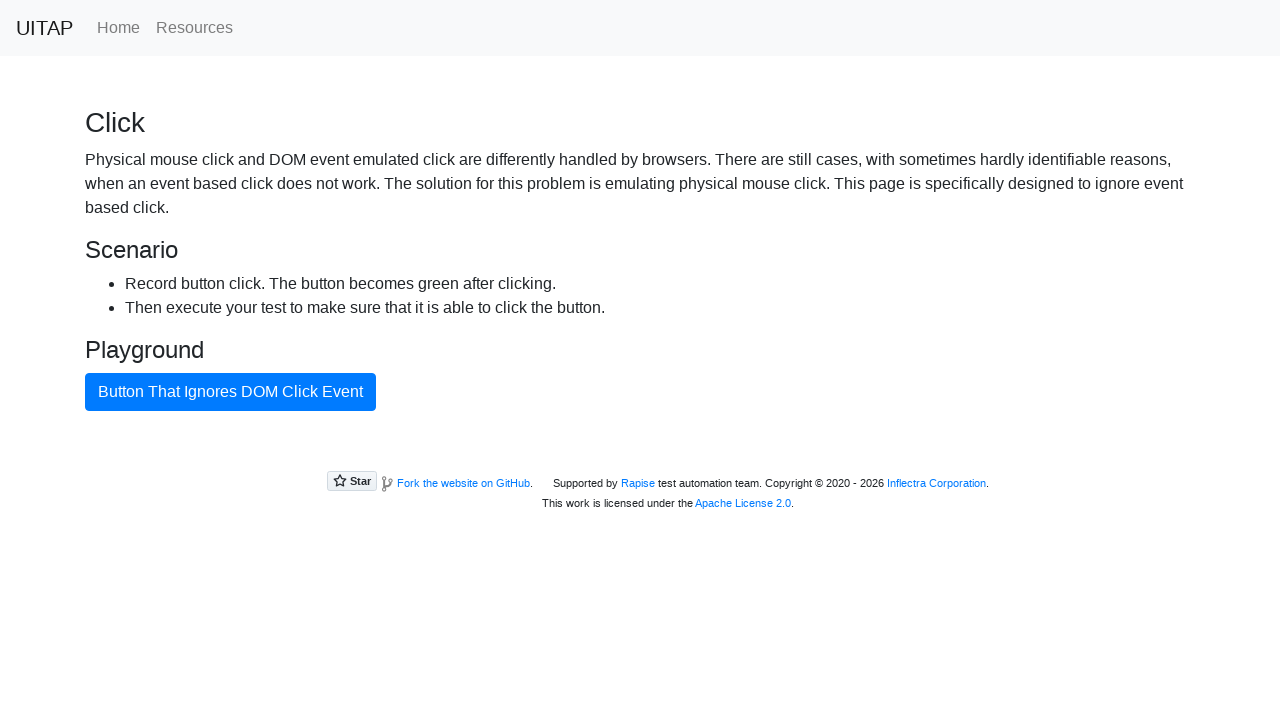

Located the problematic button element with id 'badButton'
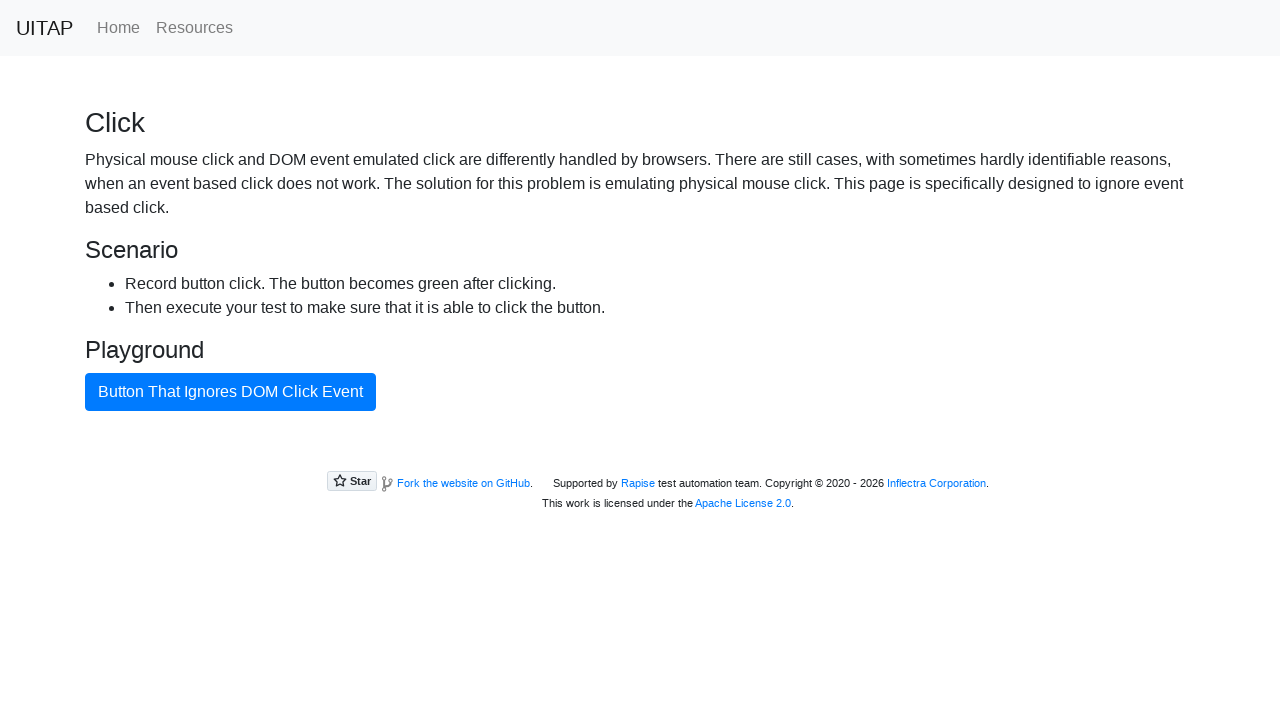

Clicked the bad button to trigger class change at (230, 392) on #badButton
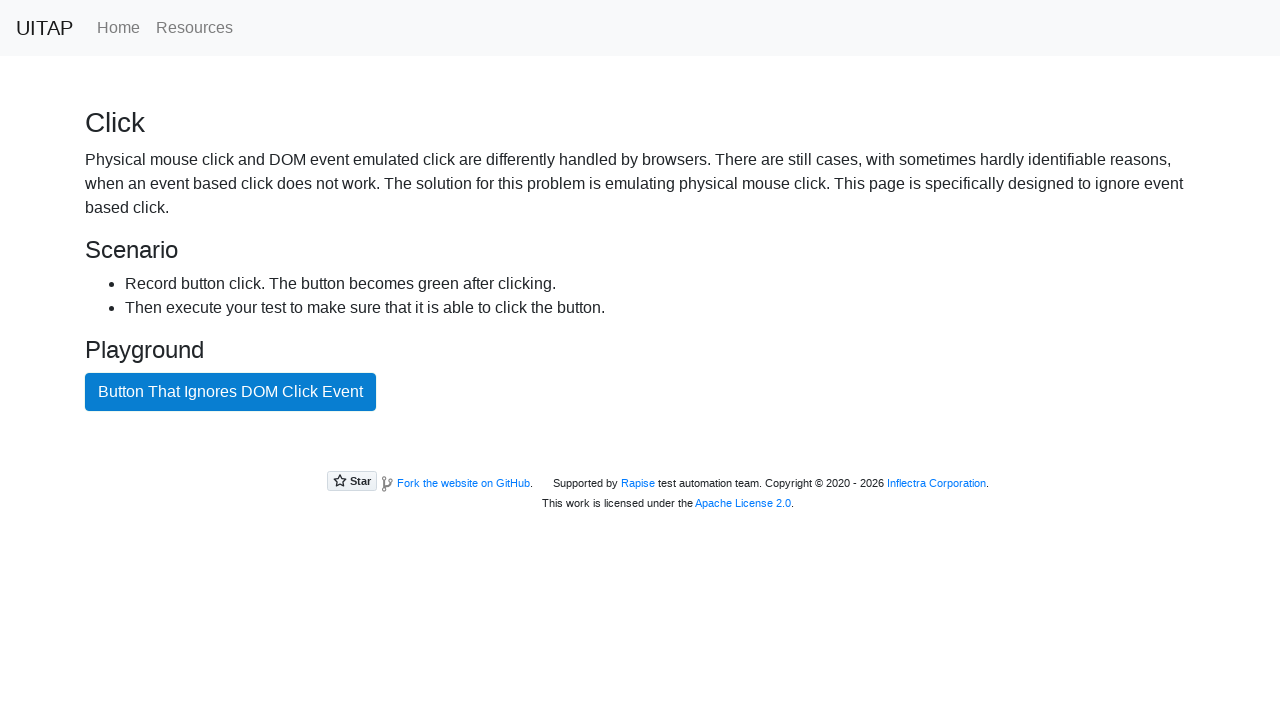

Verified button class changed to 'btn btn-success' after proper click
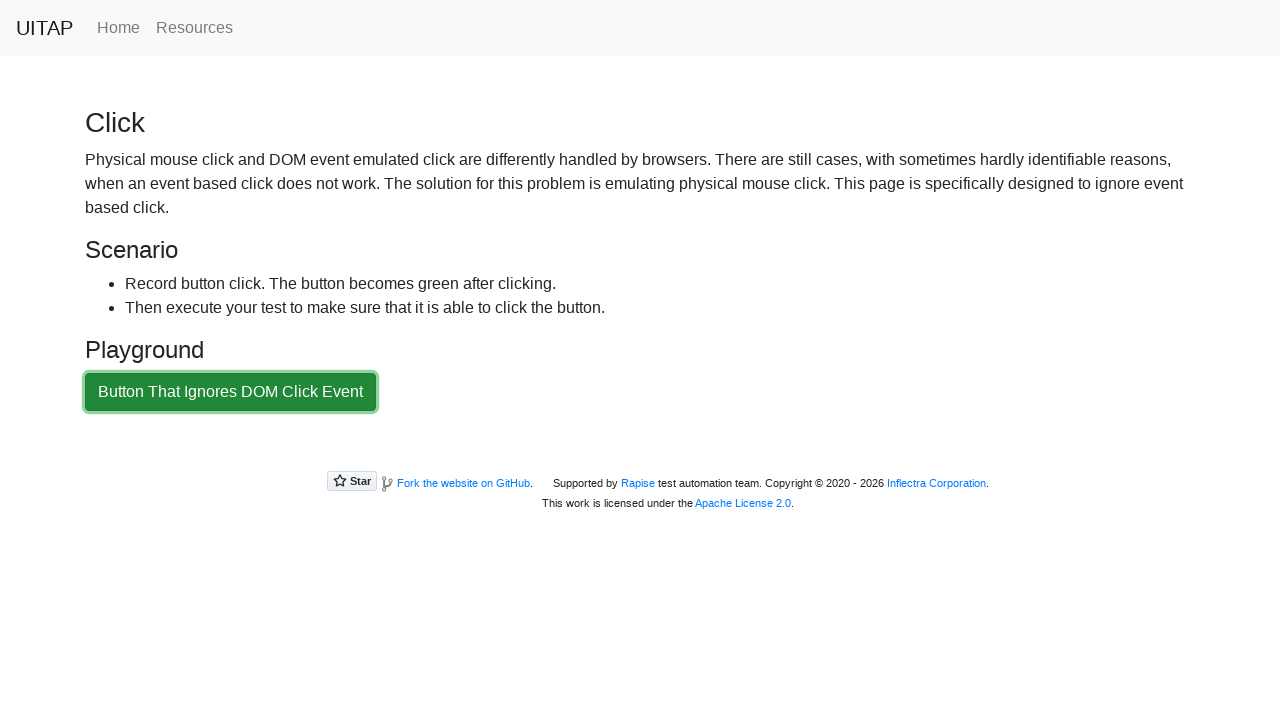

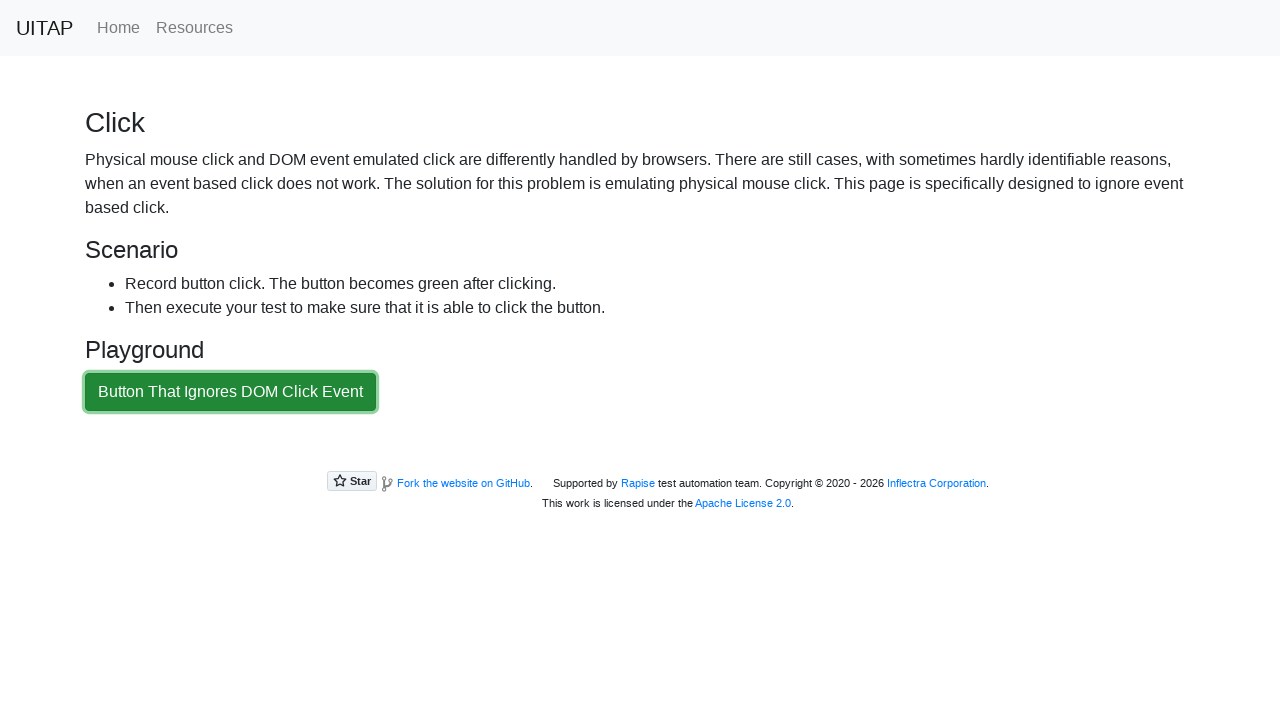